Tests a math quiz form by reading an input value from the page, calculating a mathematical result (log of absolute value of 12*sin(x)), filling in the answer, checking required checkboxes/radio buttons, and submitting the form.

Starting URL: http://suninjuly.github.io/math.html

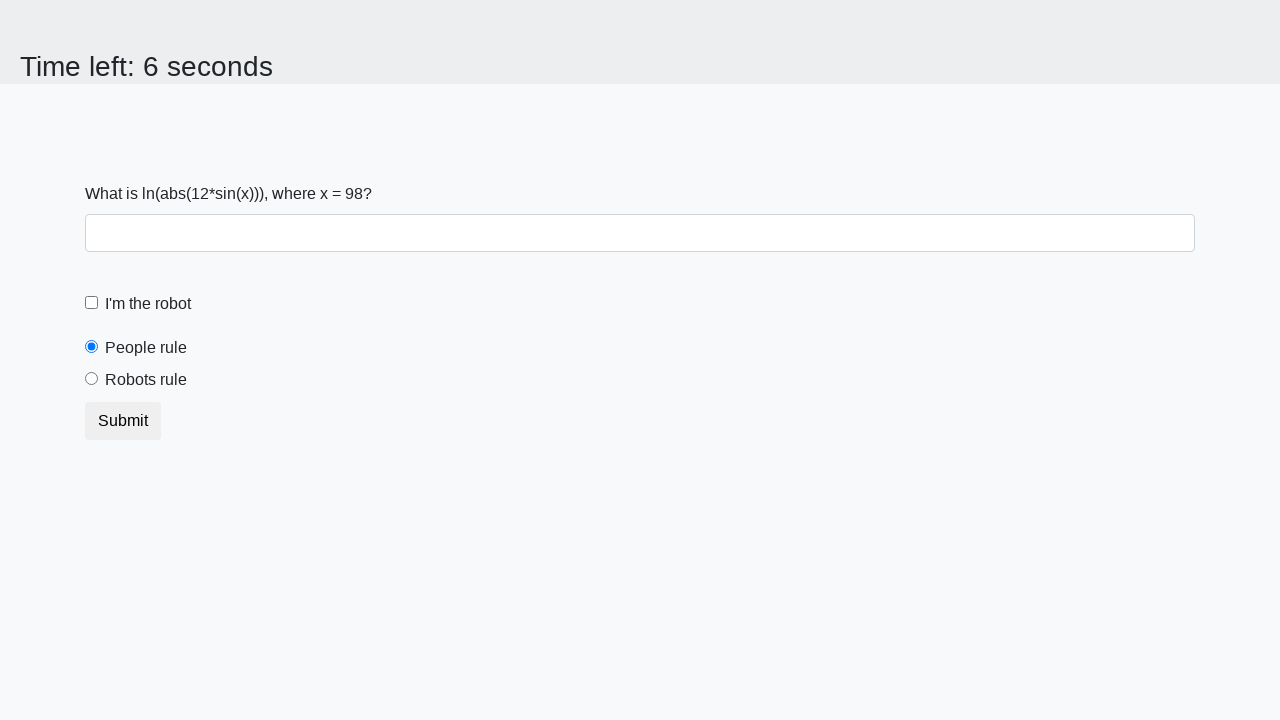

Located and read the x value from #input_value element
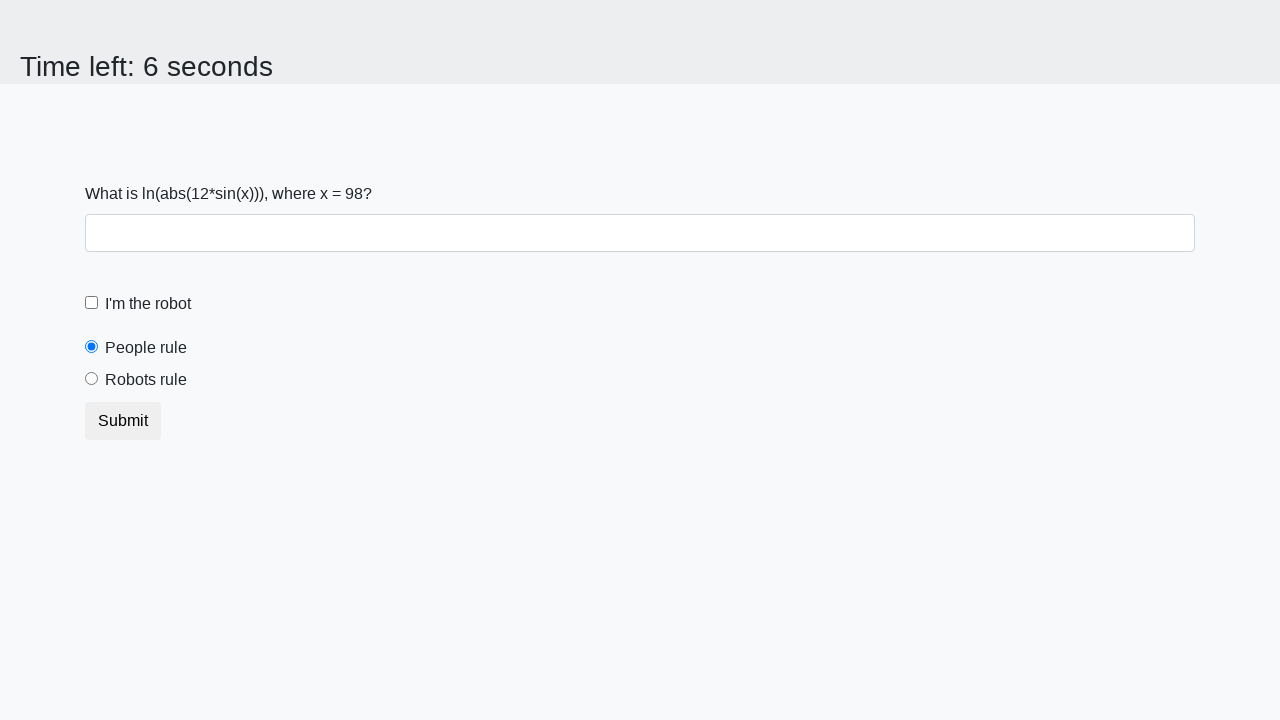

Calculated answer using formula log(|12*sin(x)|): 1.9287033088101708
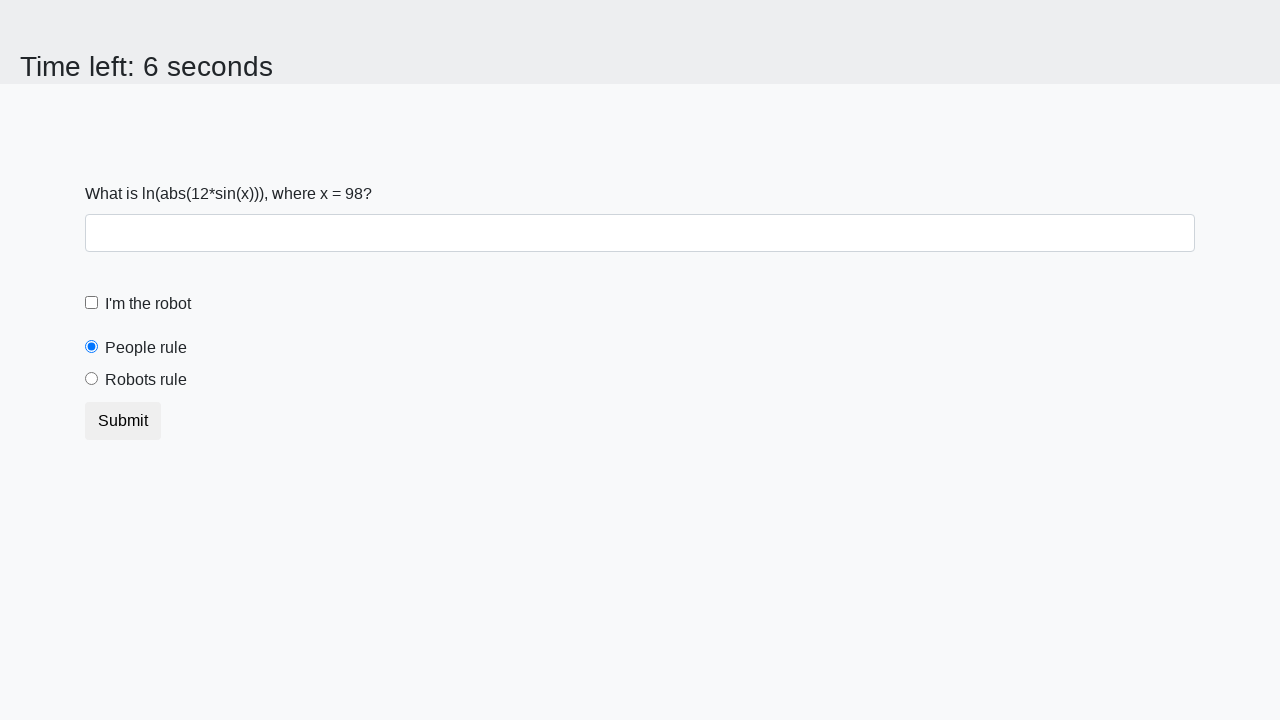

Filled answer field with calculated value: 1.9287033088101708 on #answer
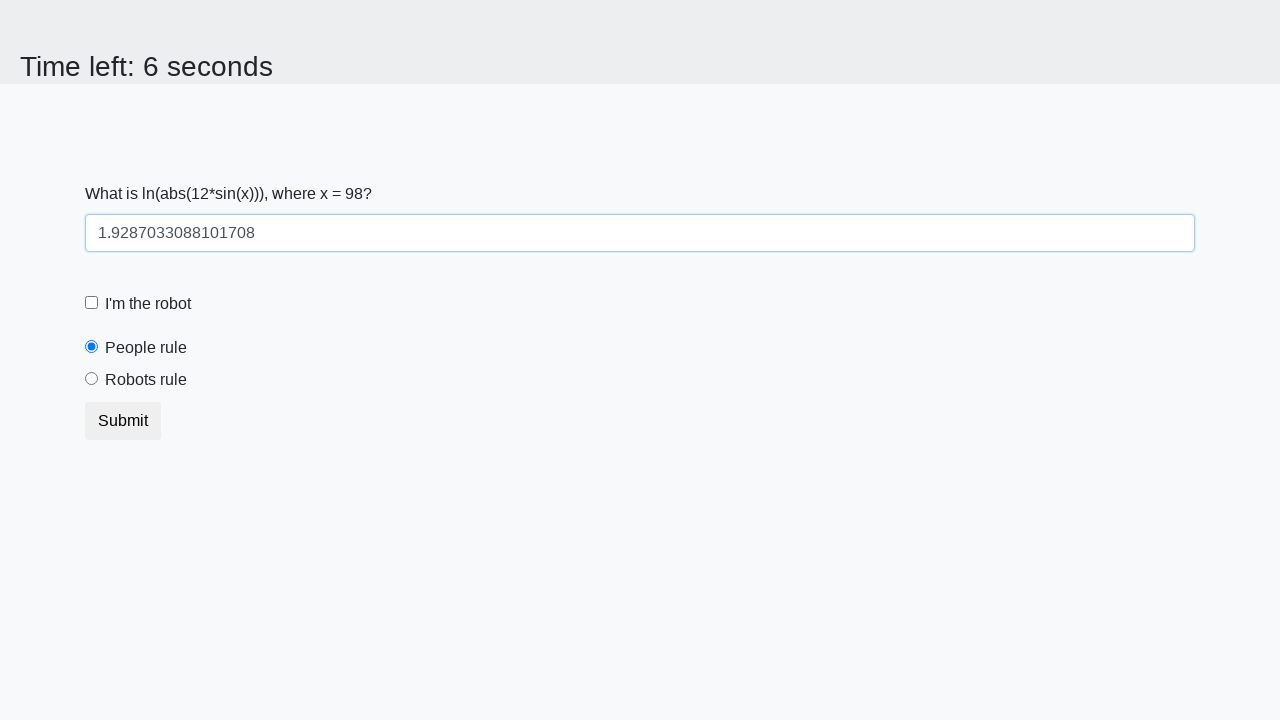

Clicked the robot checkbox at (148, 304) on label[for='robotCheckbox']
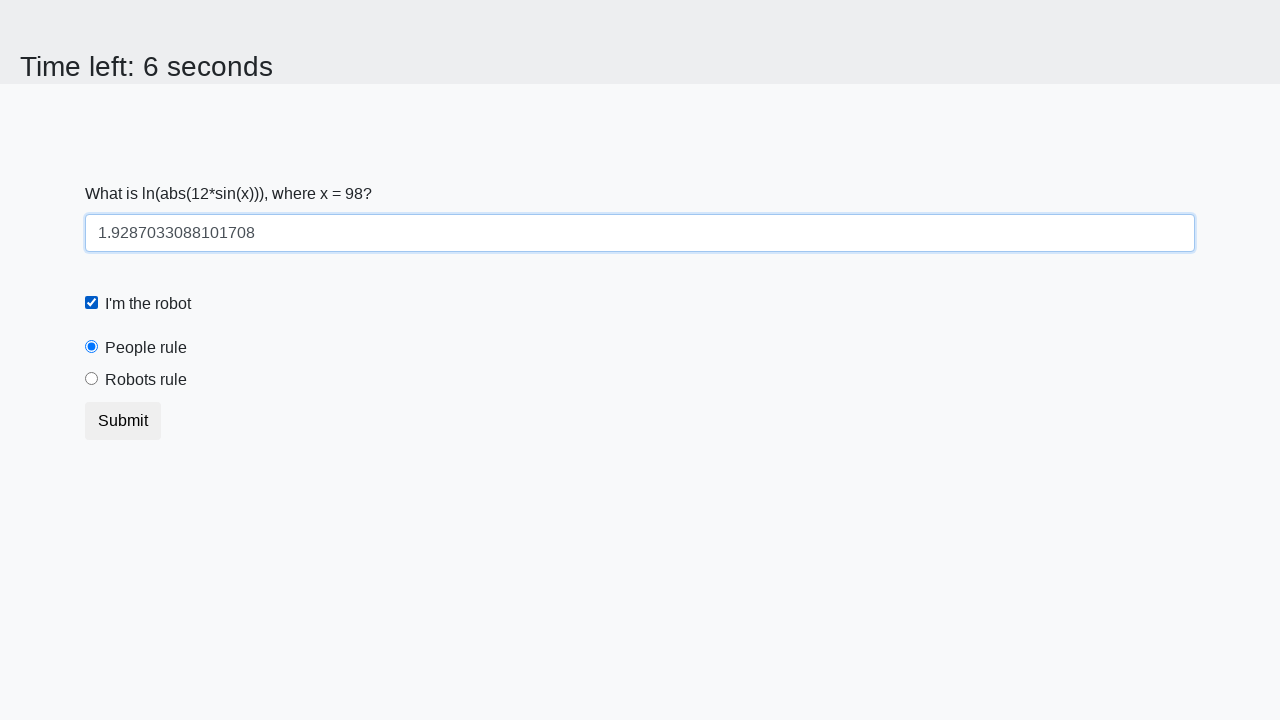

Clicked the robots rule radio button at (146, 380) on label[for='robotsRule']
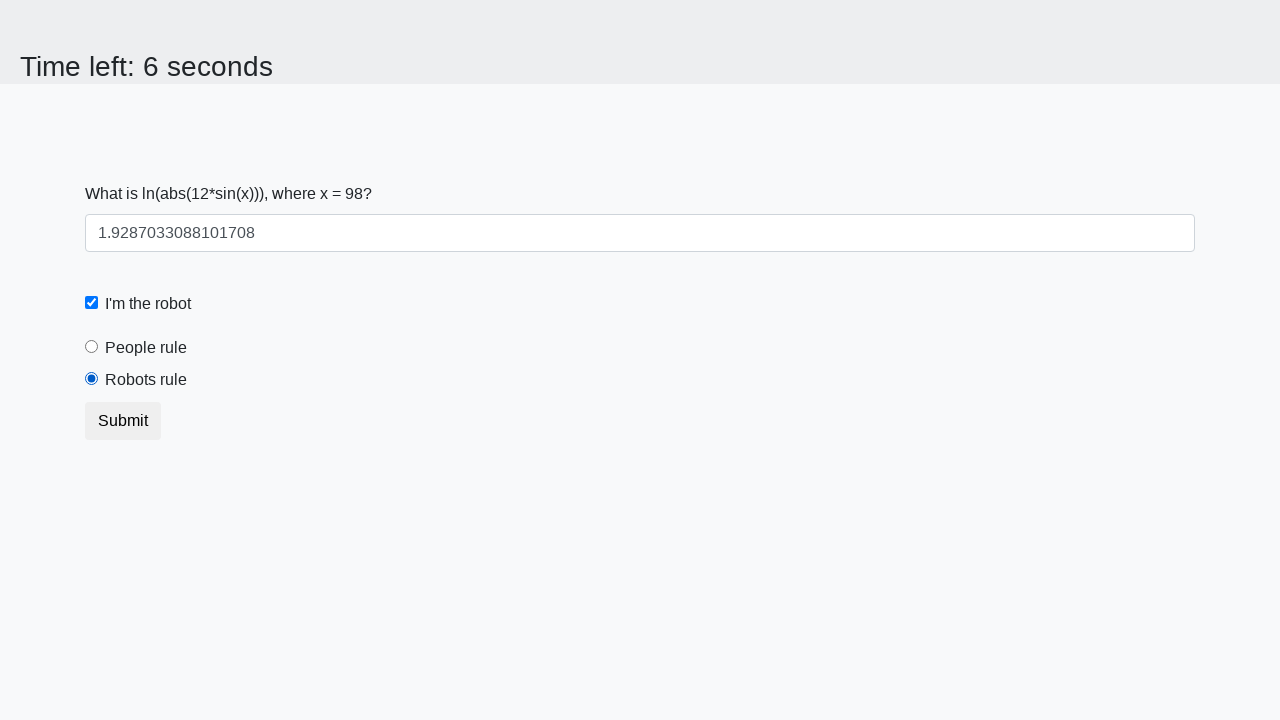

Clicked the submit button to submit the math quiz form at (123, 421) on button.btn
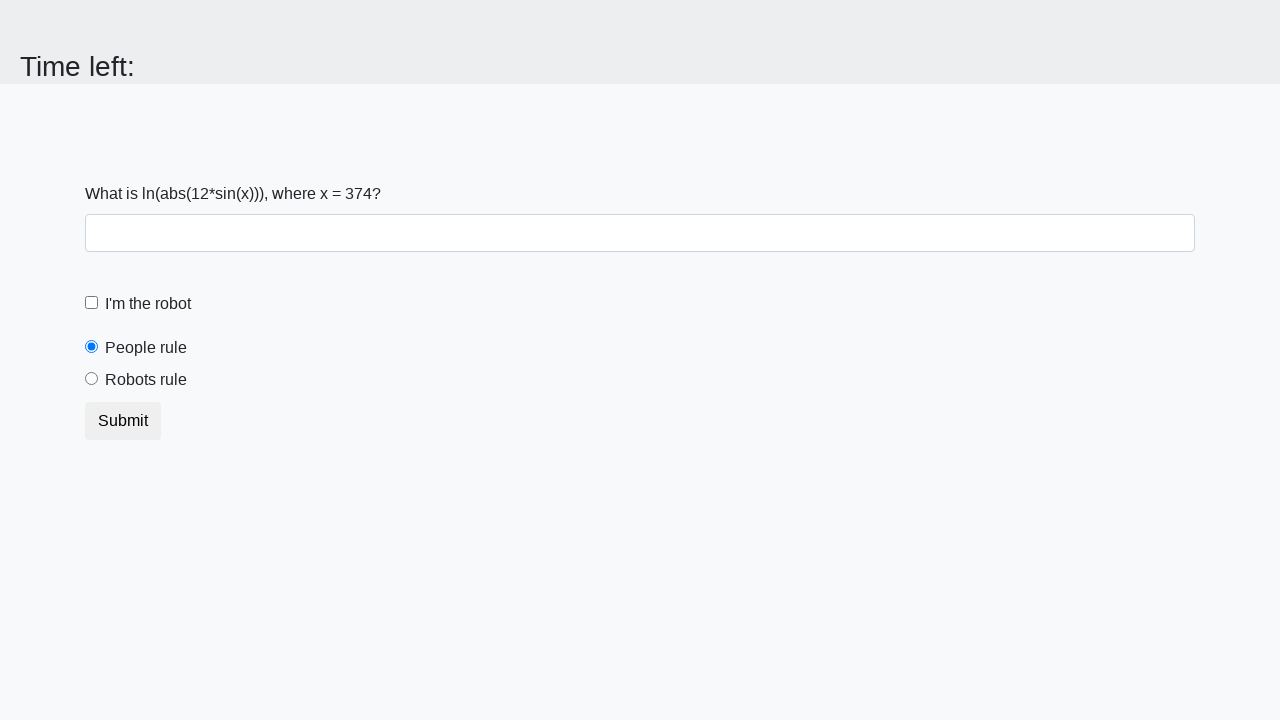

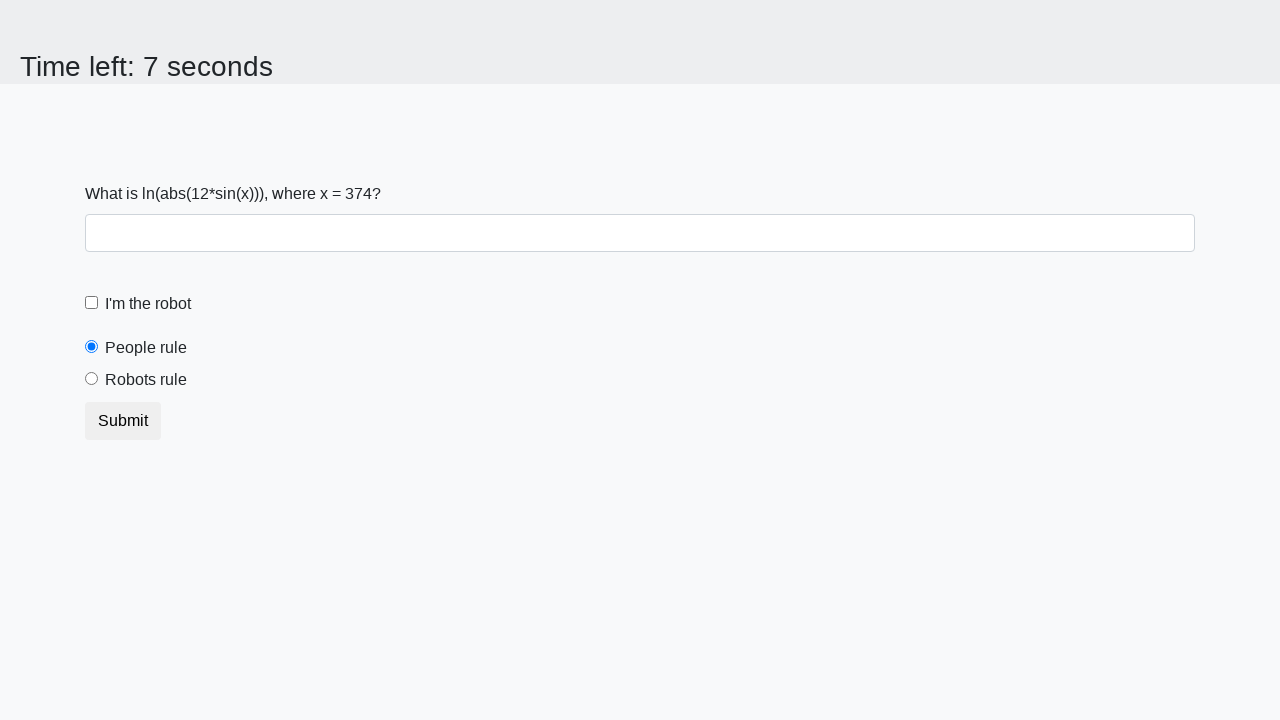